Tests alert box handling by clicking a button to generate an alert and then accepting it

Starting URL: http://www.artoftesting.com/sampleSiteForSelenium.html

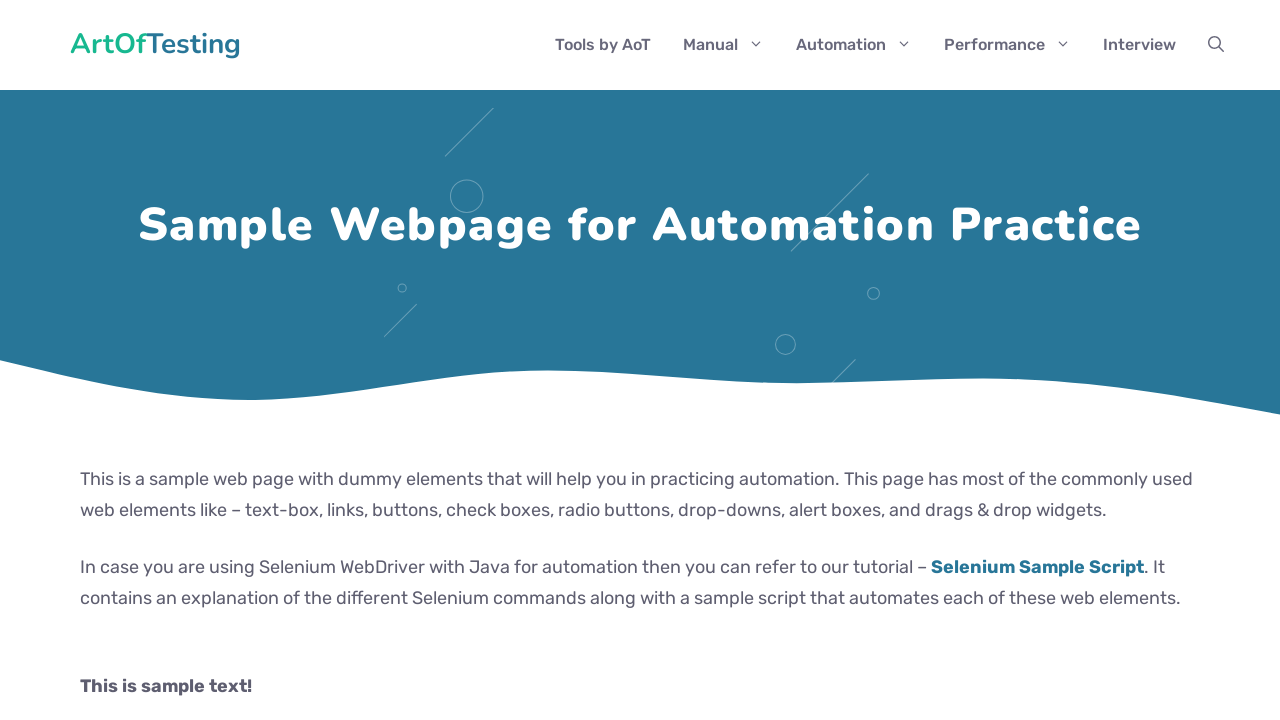

Navigated to sample test site
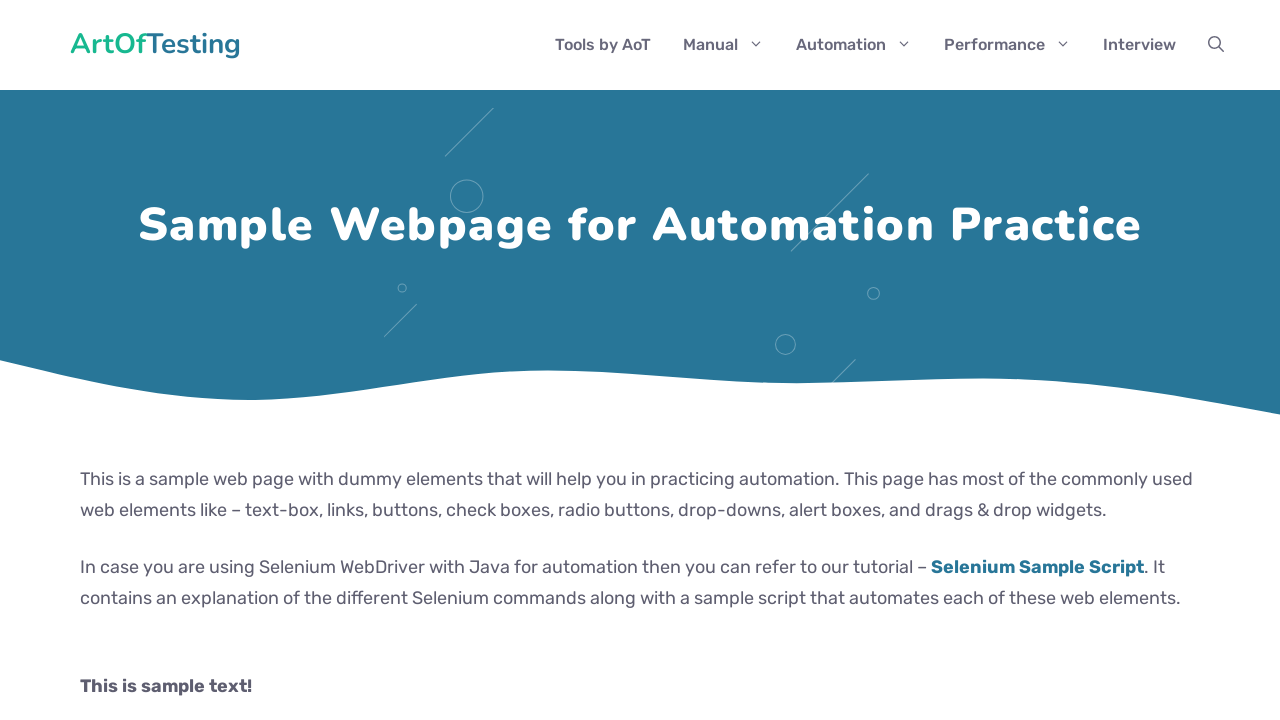

Clicked alert generation button at (180, 361) on div#AlertBox button
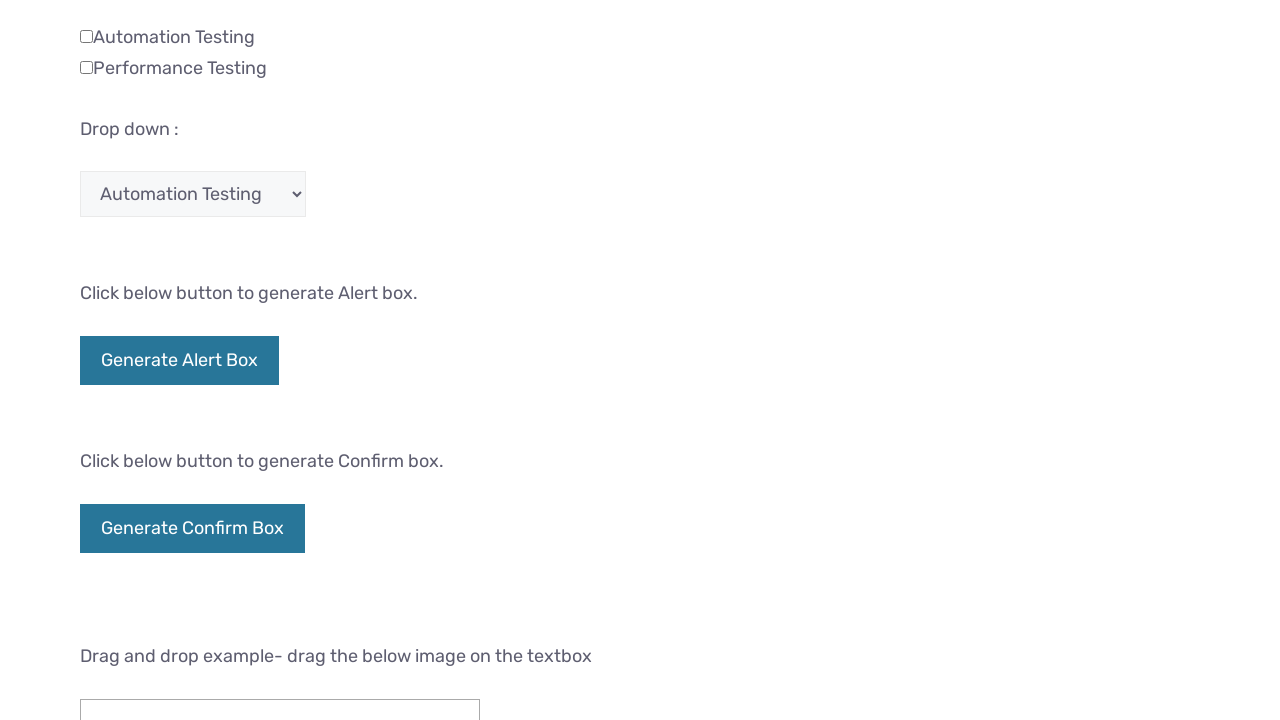

Set up dialog handler to accept alert
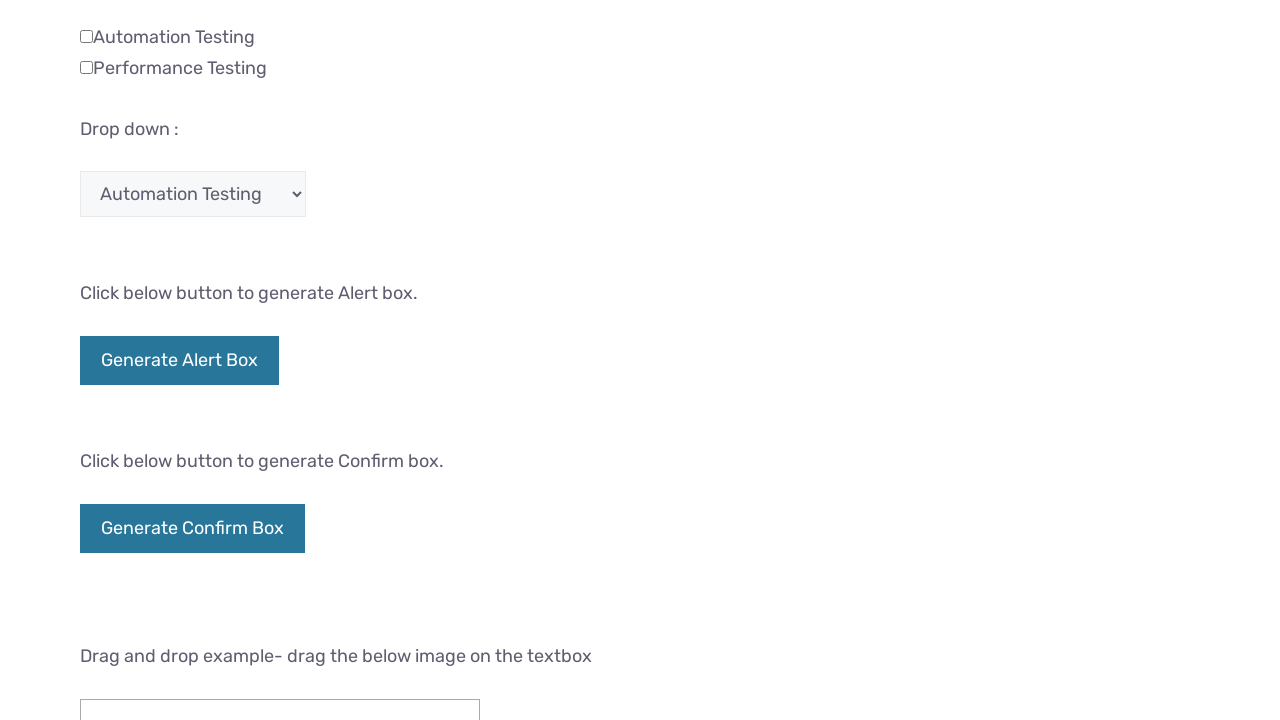

Waited 1 second for alert to be processed
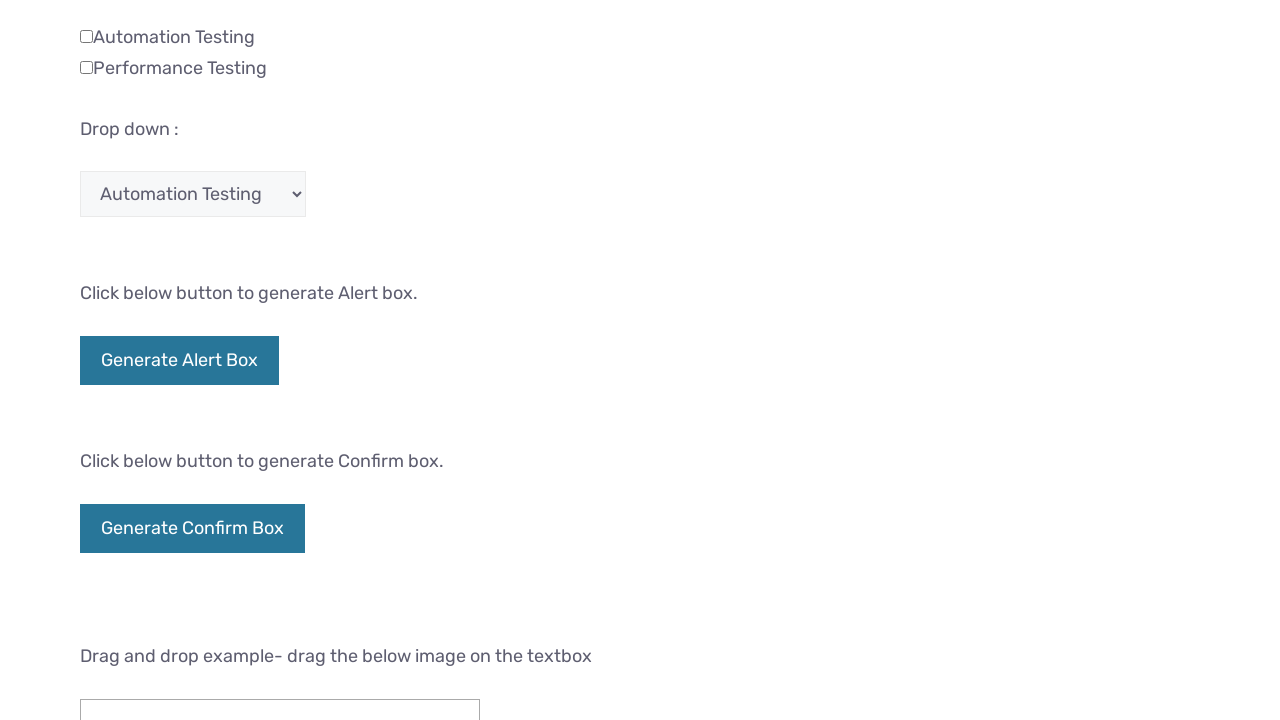

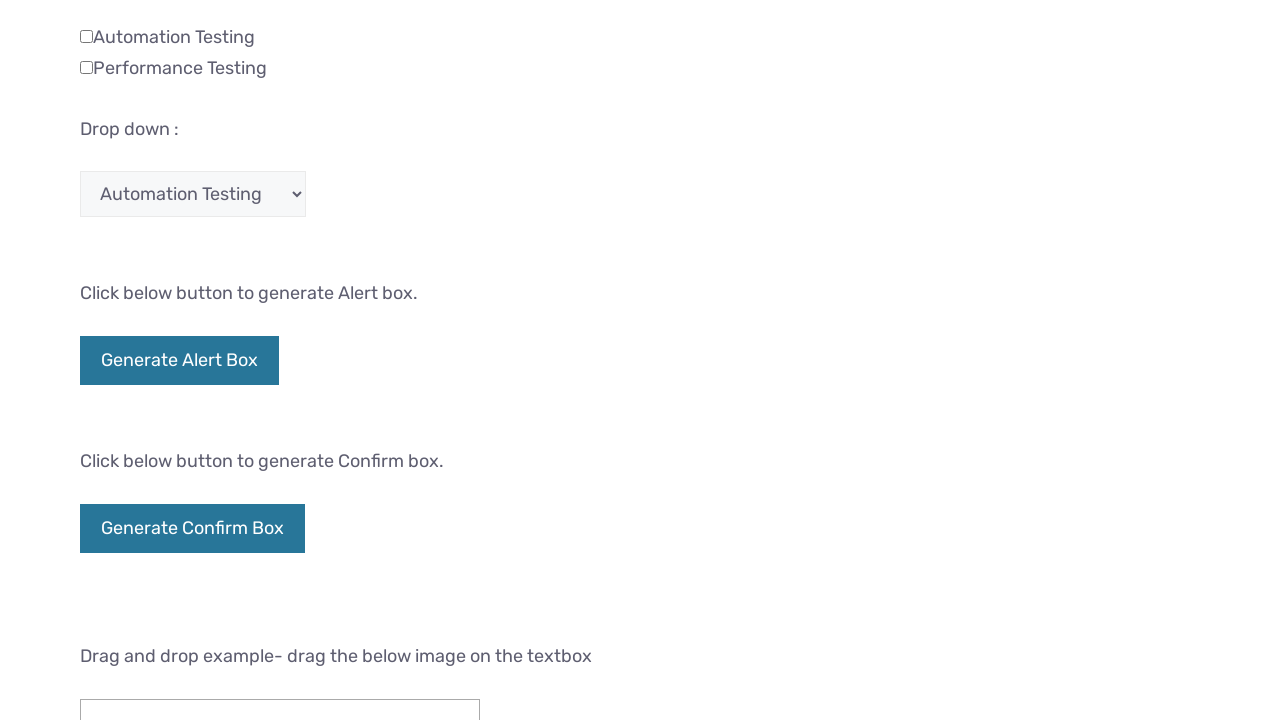